Tests clicking on Nokia product and verifying the price is displayed correctly

Starting URL: https://www.demoblaze.com/

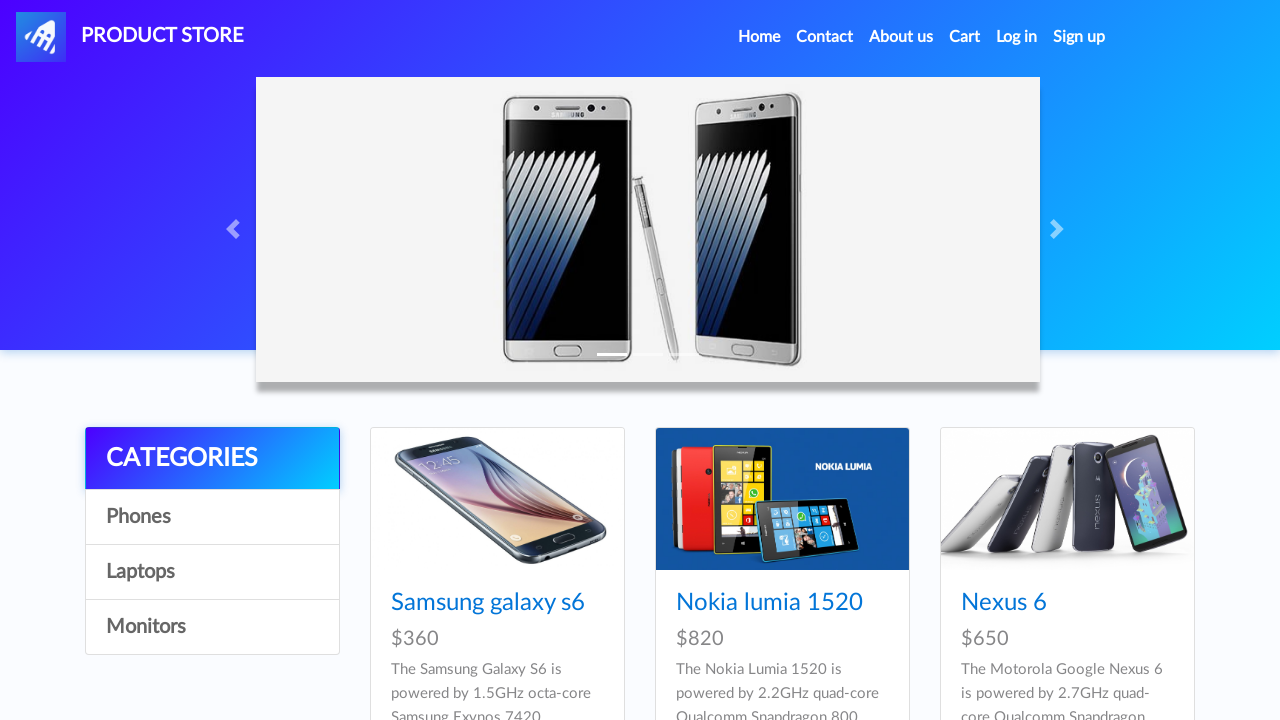

Clicked on Nokia product link at (782, 499) on xpath=//div/a[@href='prod.html?idp_=2']
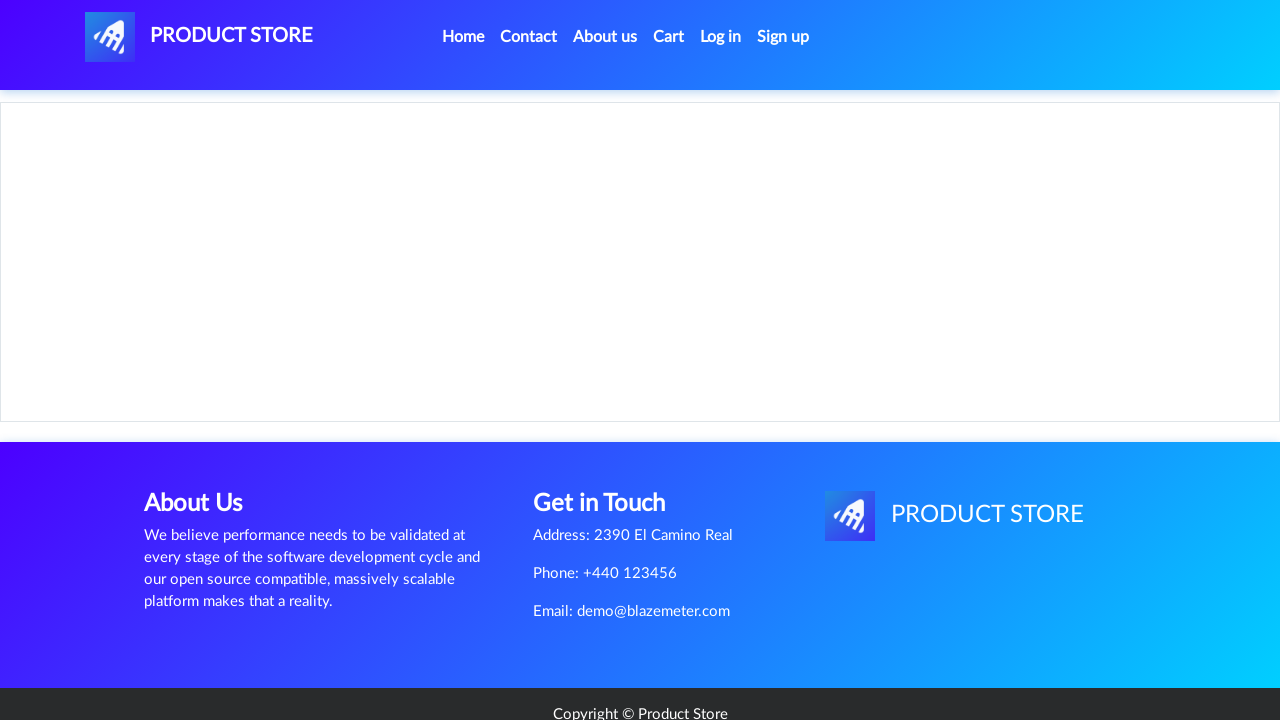

Verified Nokia product price of $820 is displayed
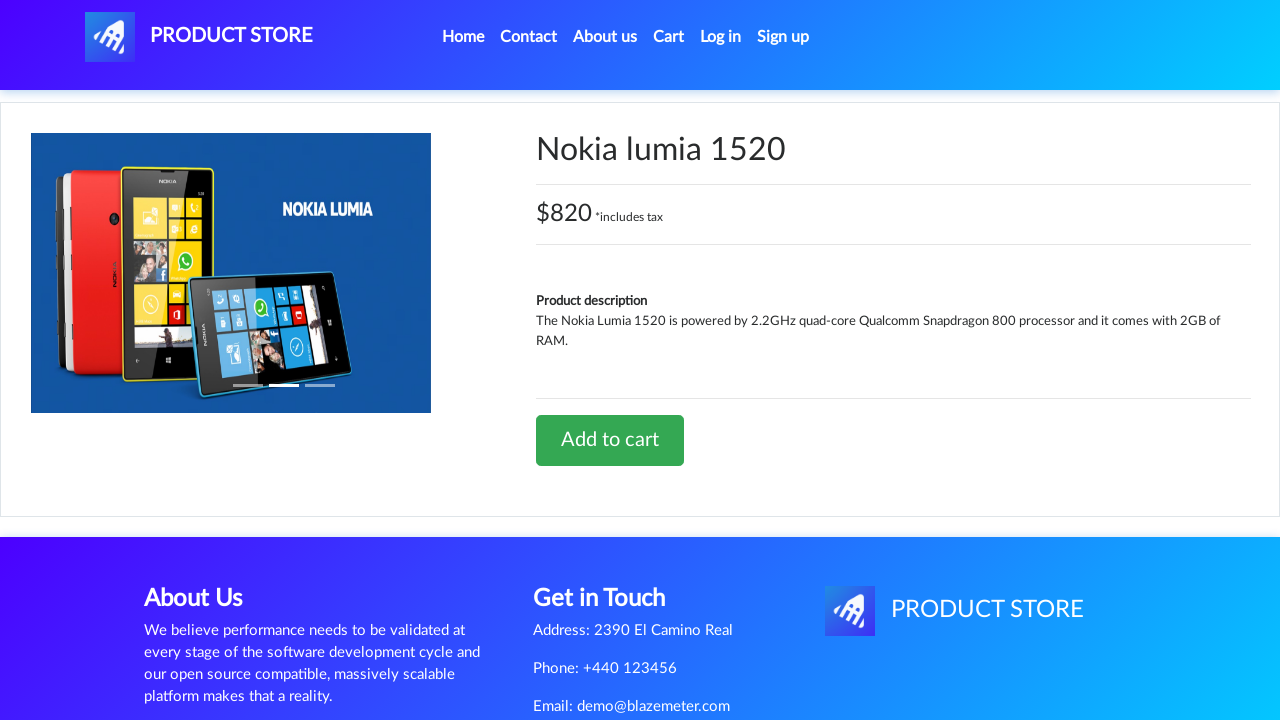

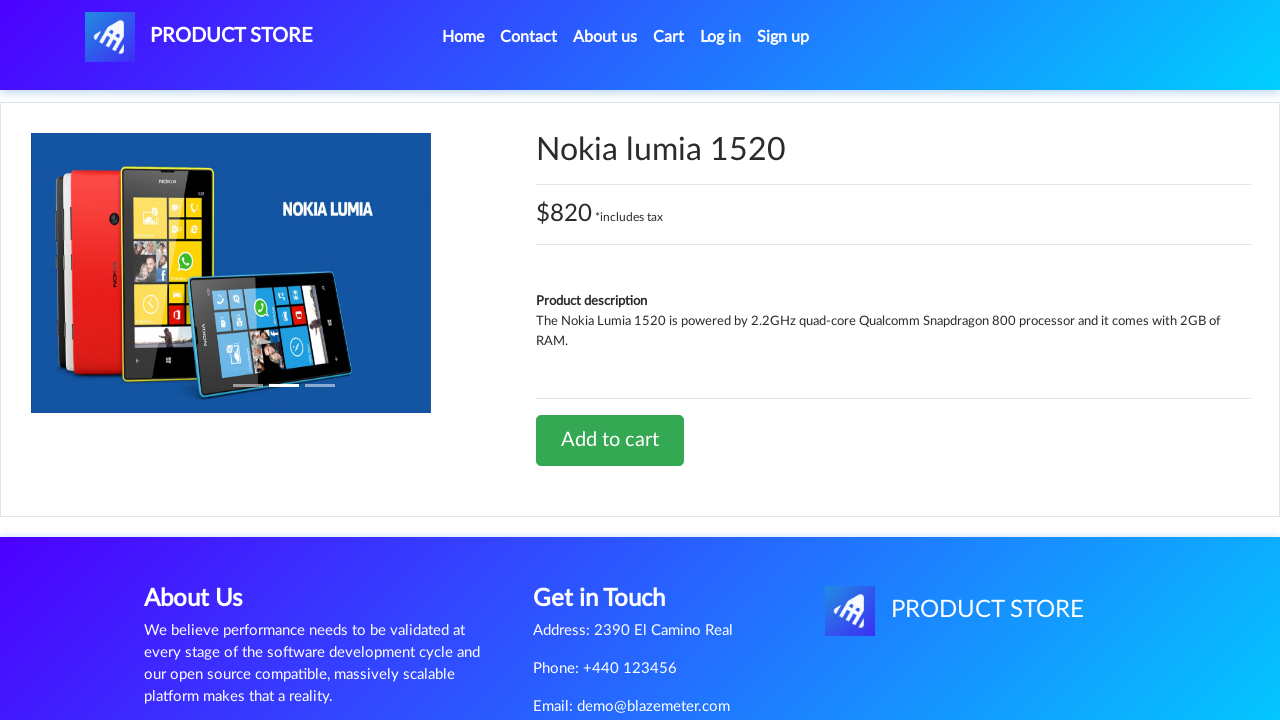